Tests multi-select functionality by holding Ctrl key and clicking multiple list items in a selectable list

Starting URL: https://leafground.com/list.xhtml

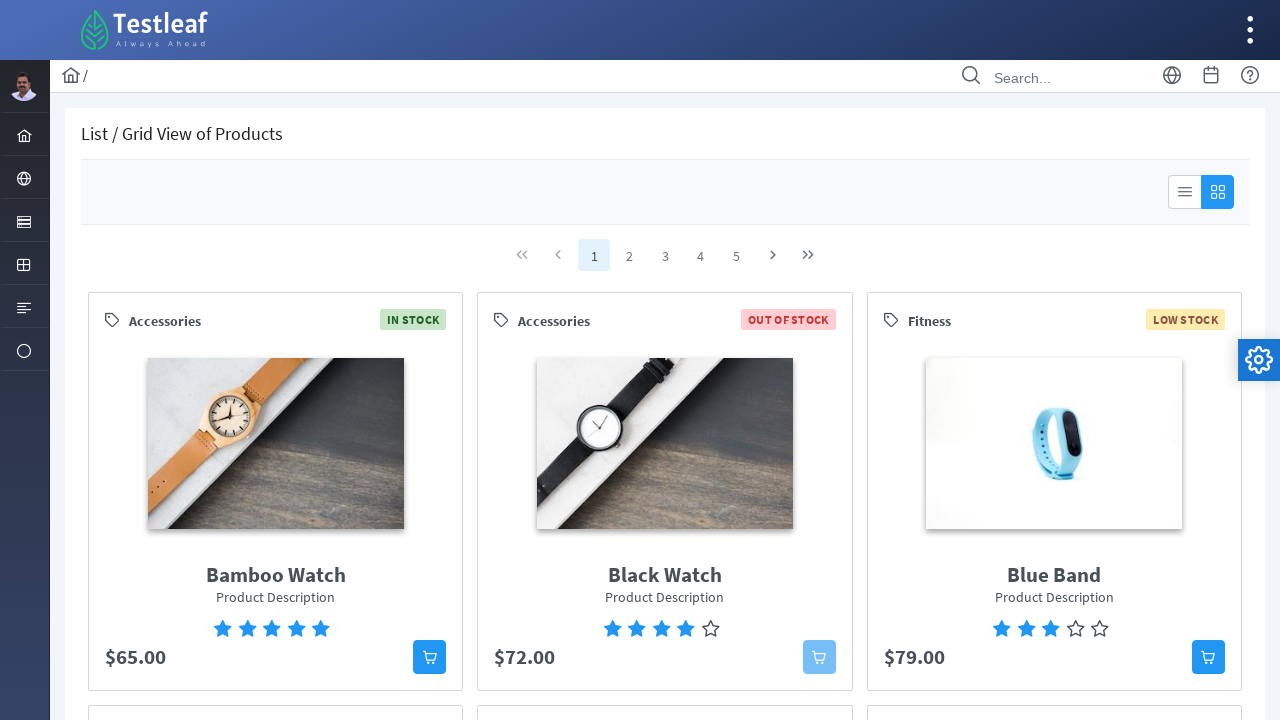

Waited for selectable list to load
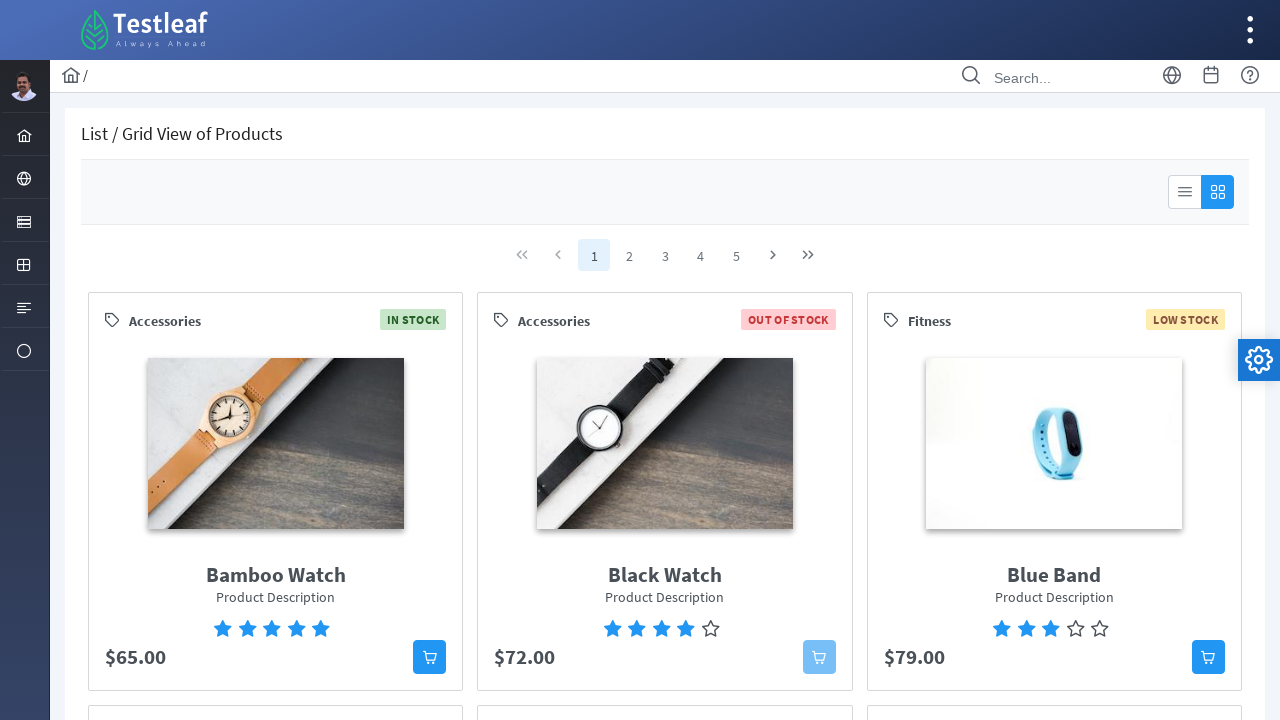

Located all list items in selectable list
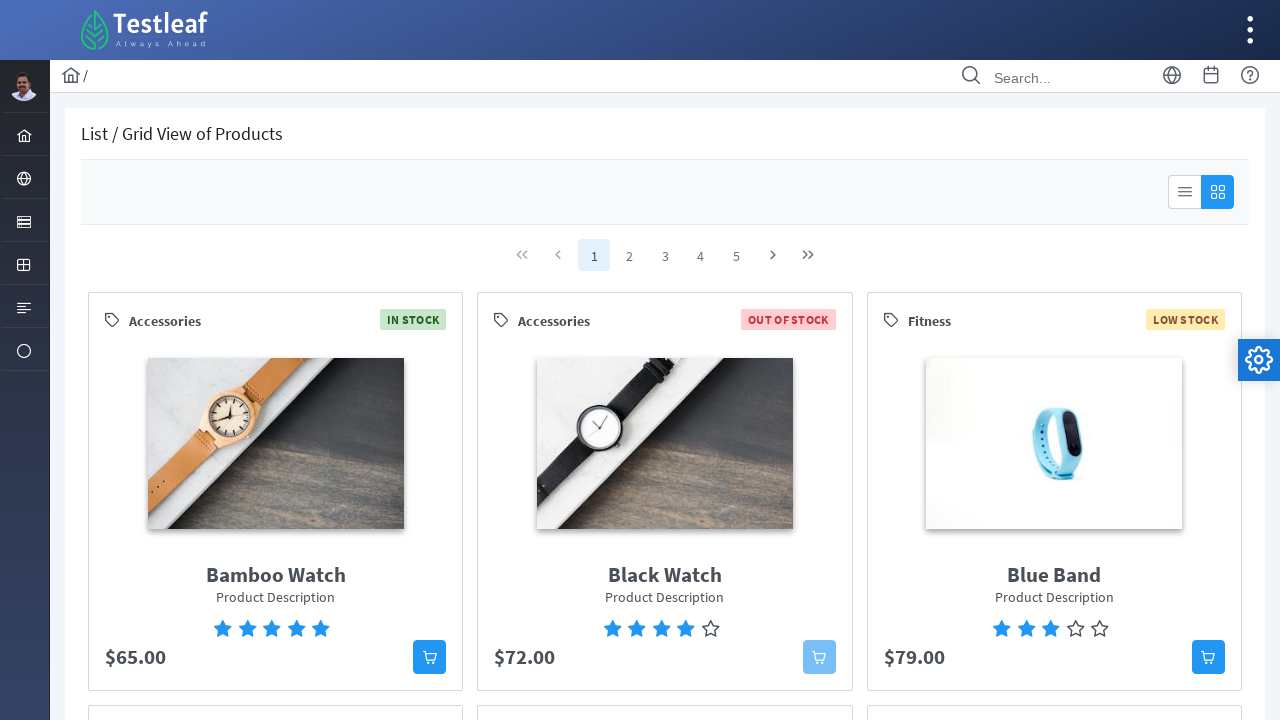

Pressed down Control key to enable multi-select mode
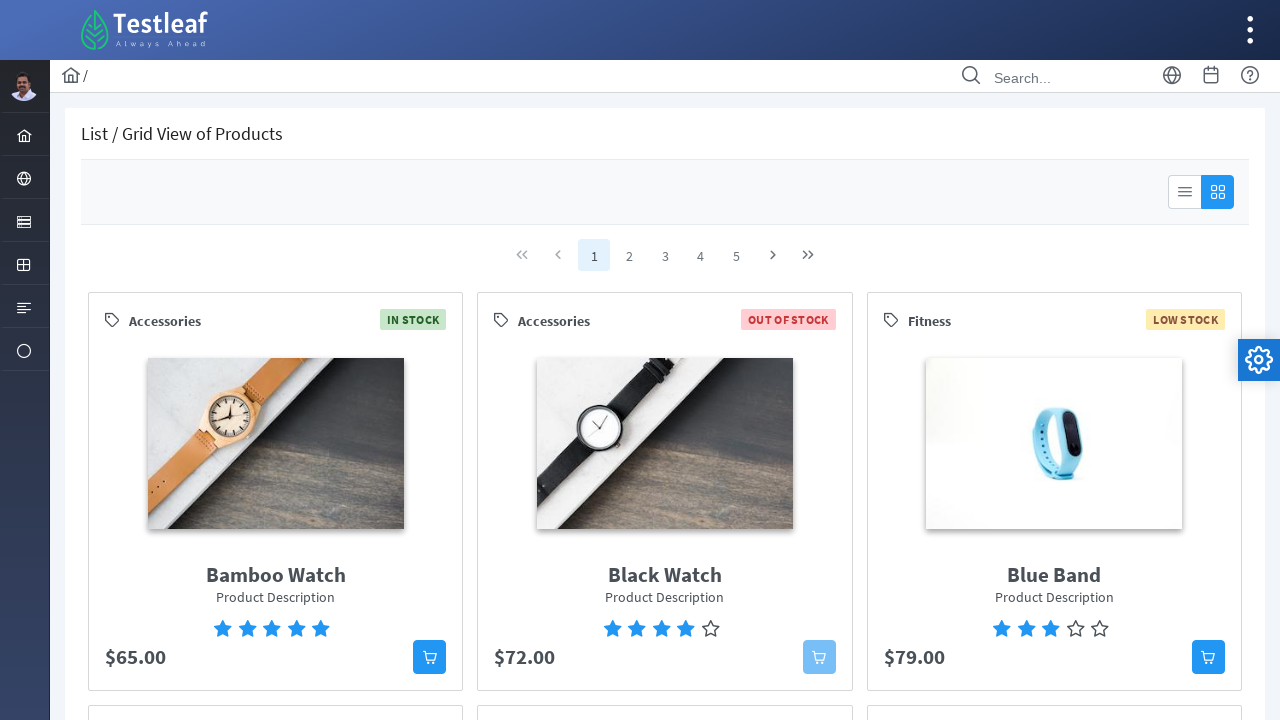

Clicked first list item while holding Control at (291, 472) on xpath=//ul[@aria-label='From']/li >> nth=0
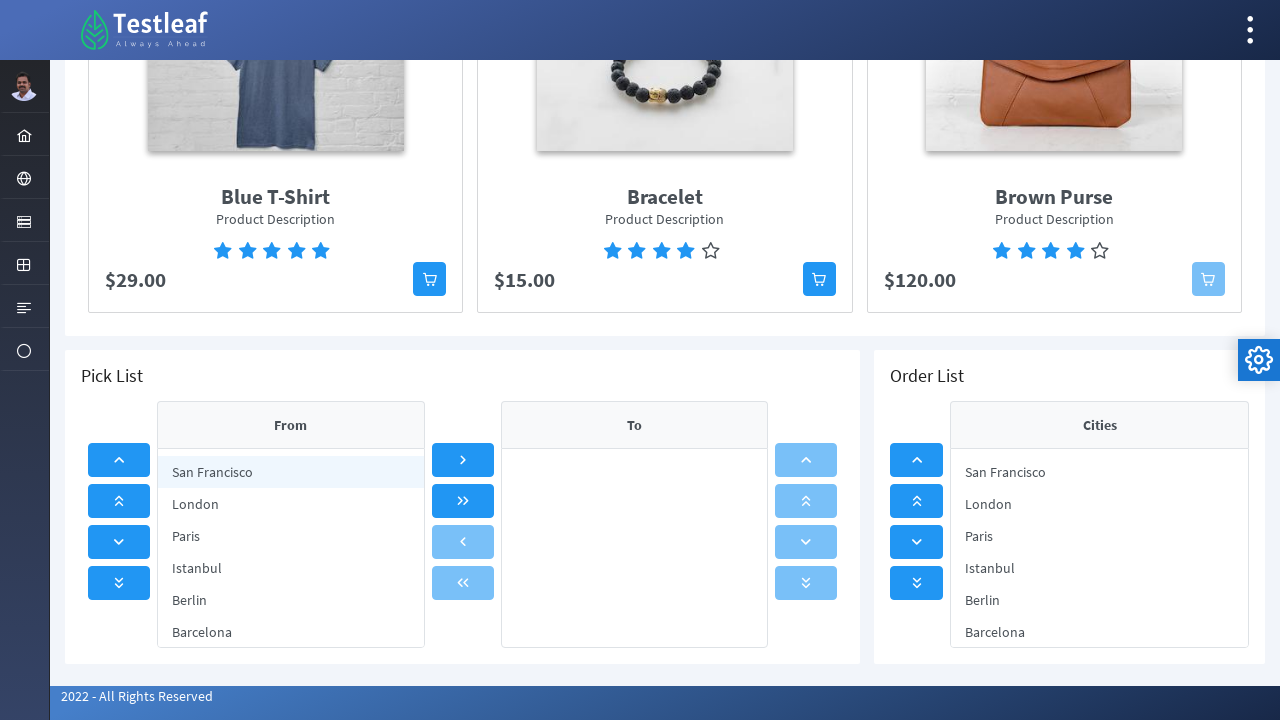

Clicked second list item while holding Control at (291, 504) on xpath=//ul[@aria-label='From']/li >> nth=1
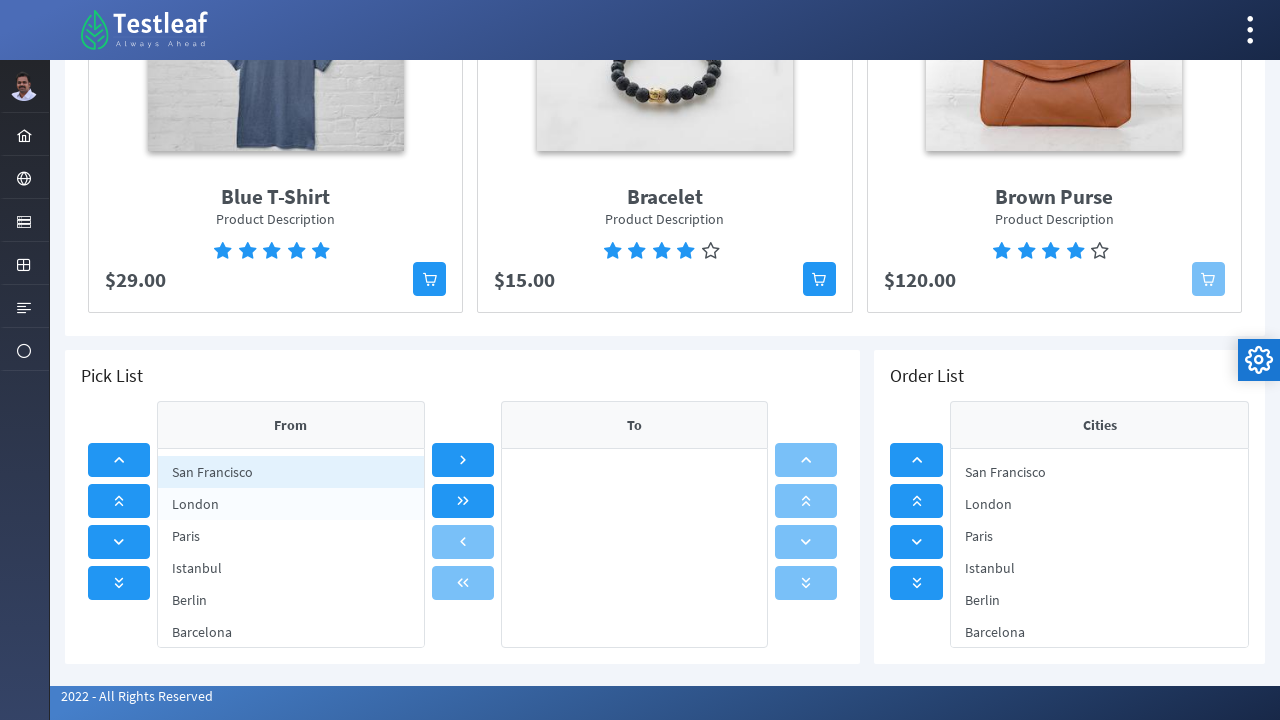

Clicked third list item while holding Control at (291, 536) on xpath=//ul[@aria-label='From']/li >> nth=2
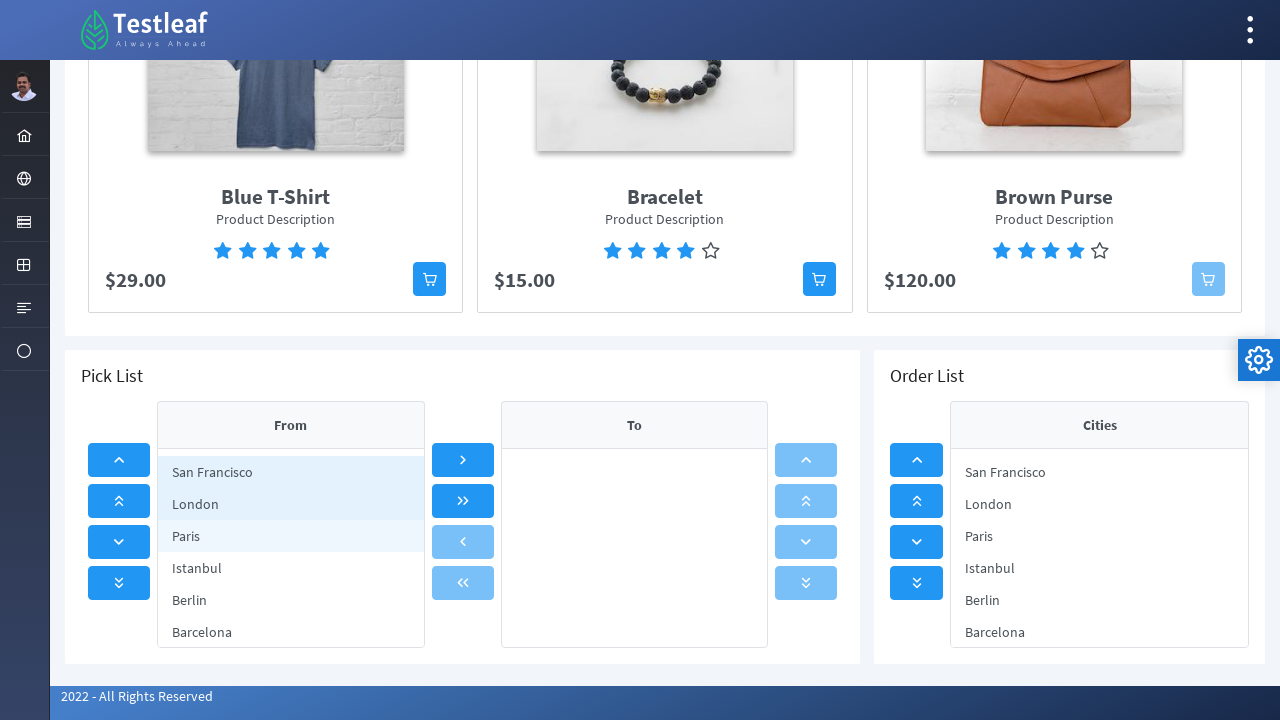

Released Control key to end multi-select mode
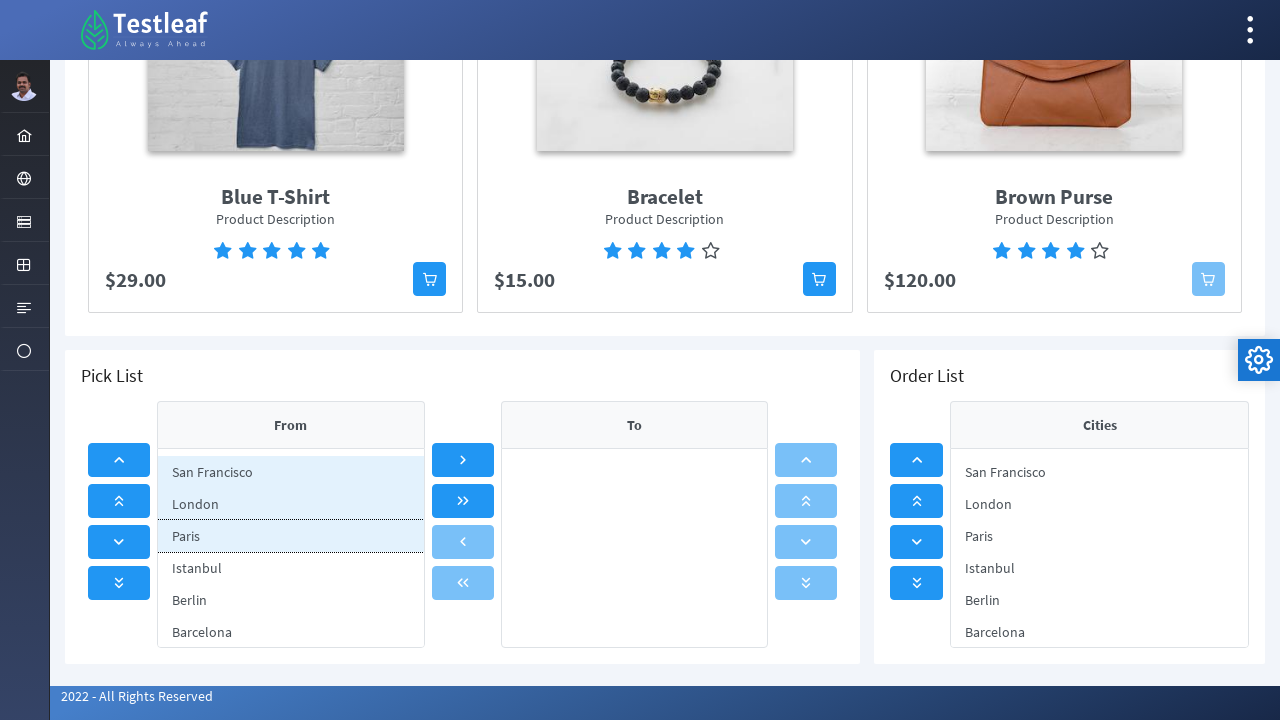

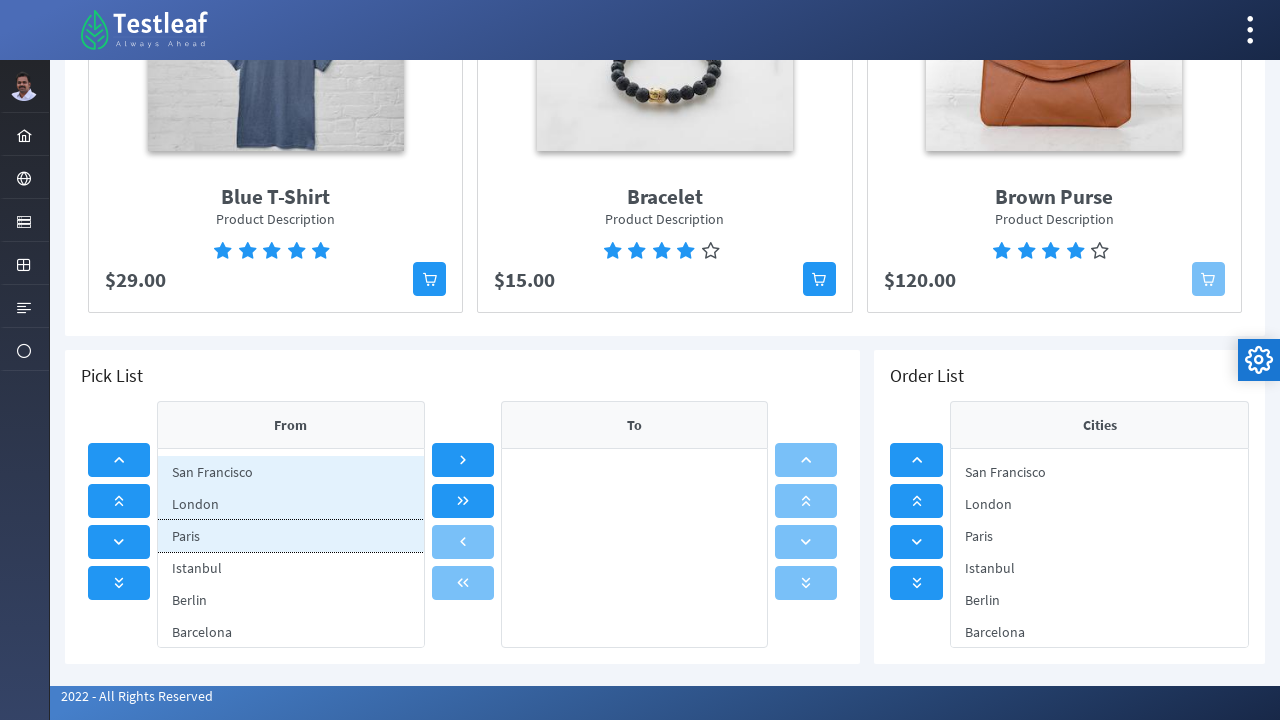